Tests click-and-hold and release mouse actions on a circle element, holding for a few seconds before releasing.

Starting URL: https://demoapps.qspiders.com/ui/clickHold

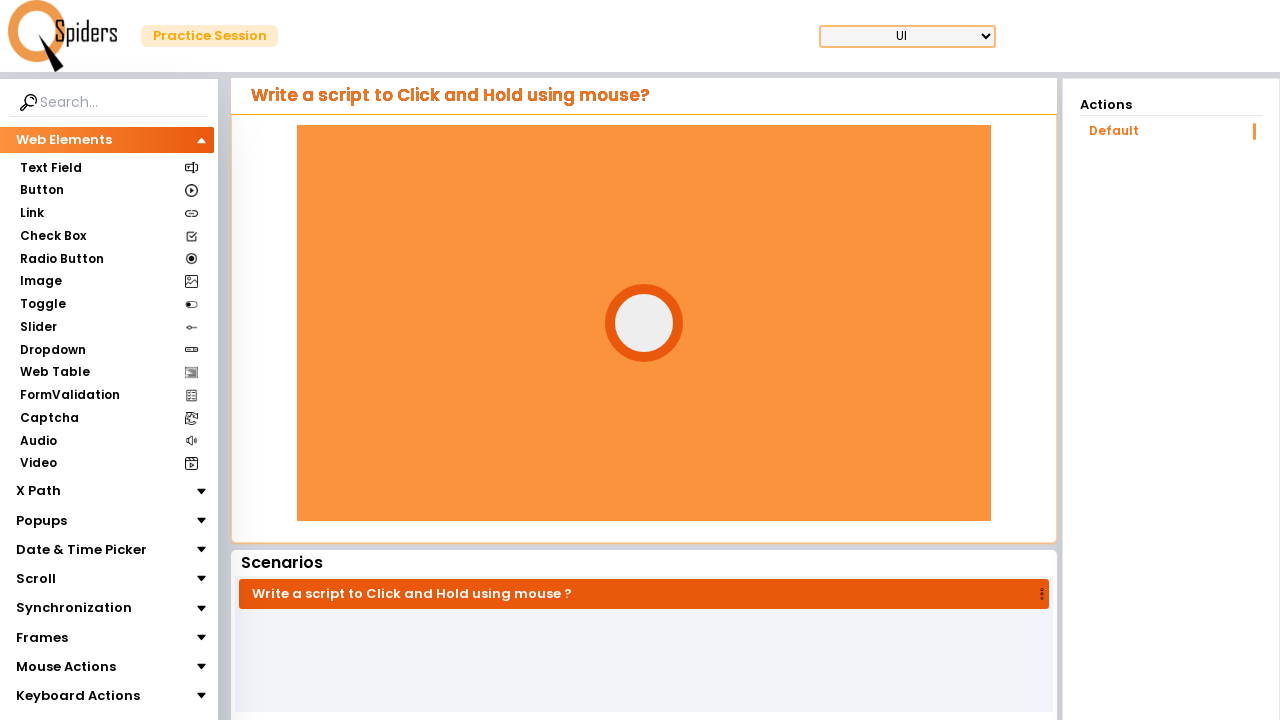

Located the circle element by ID
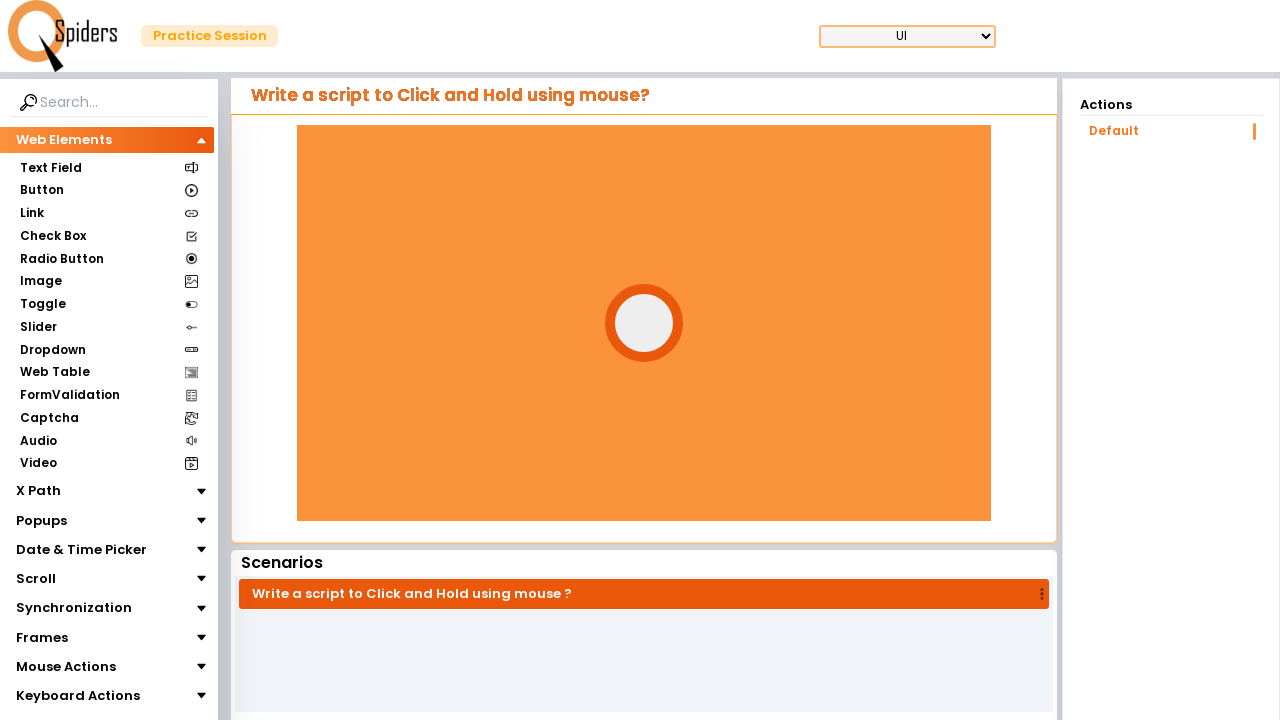

Circle element became visible
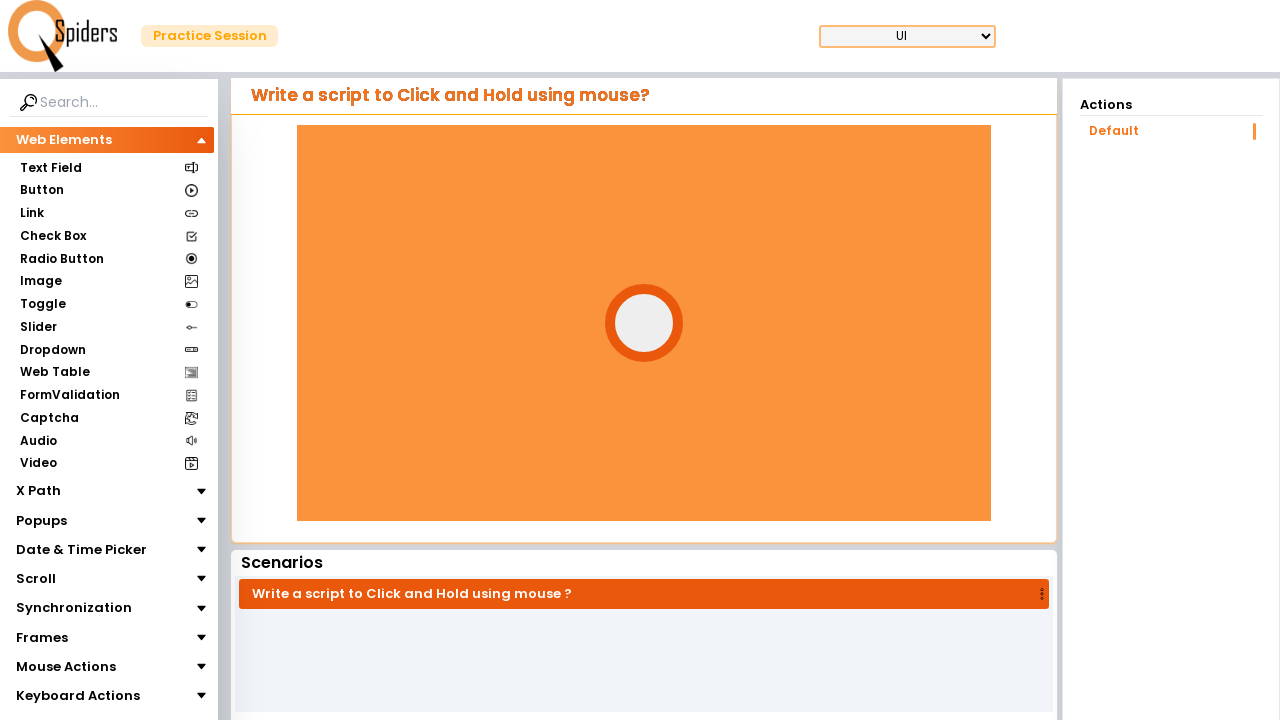

Calculated center coordinates of circle element
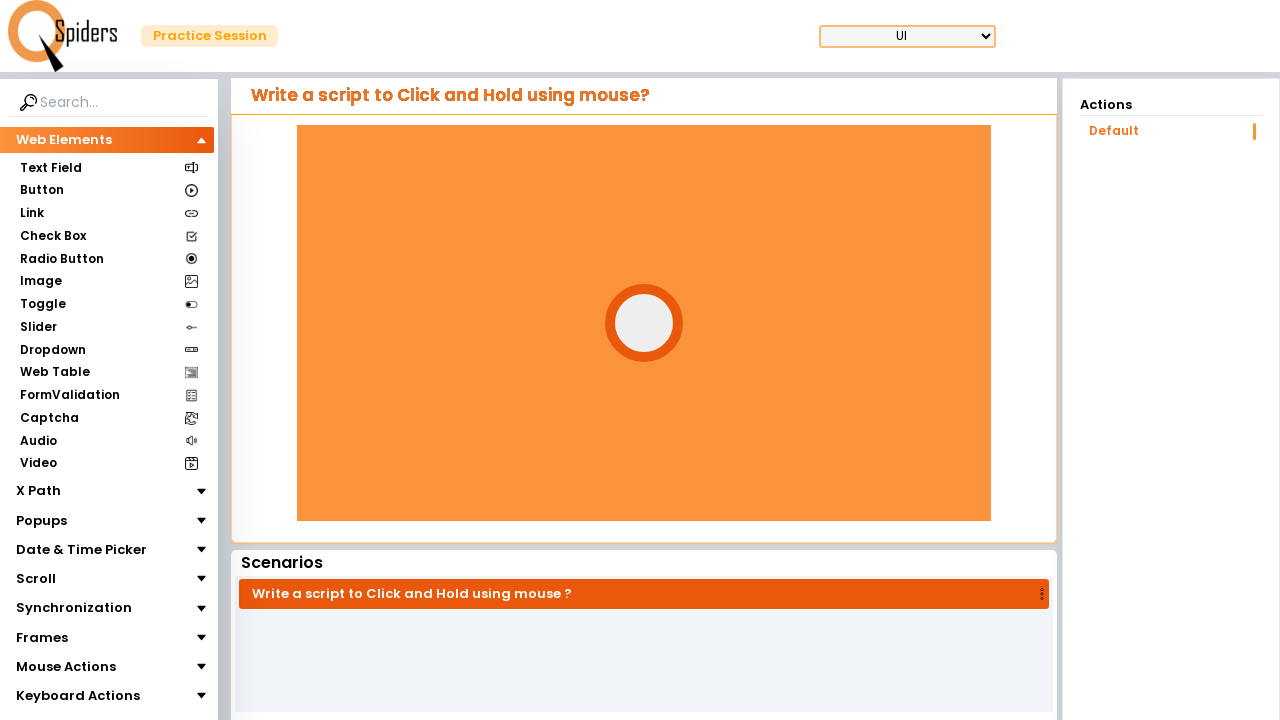

Moved mouse to center of circle element at (644, 323)
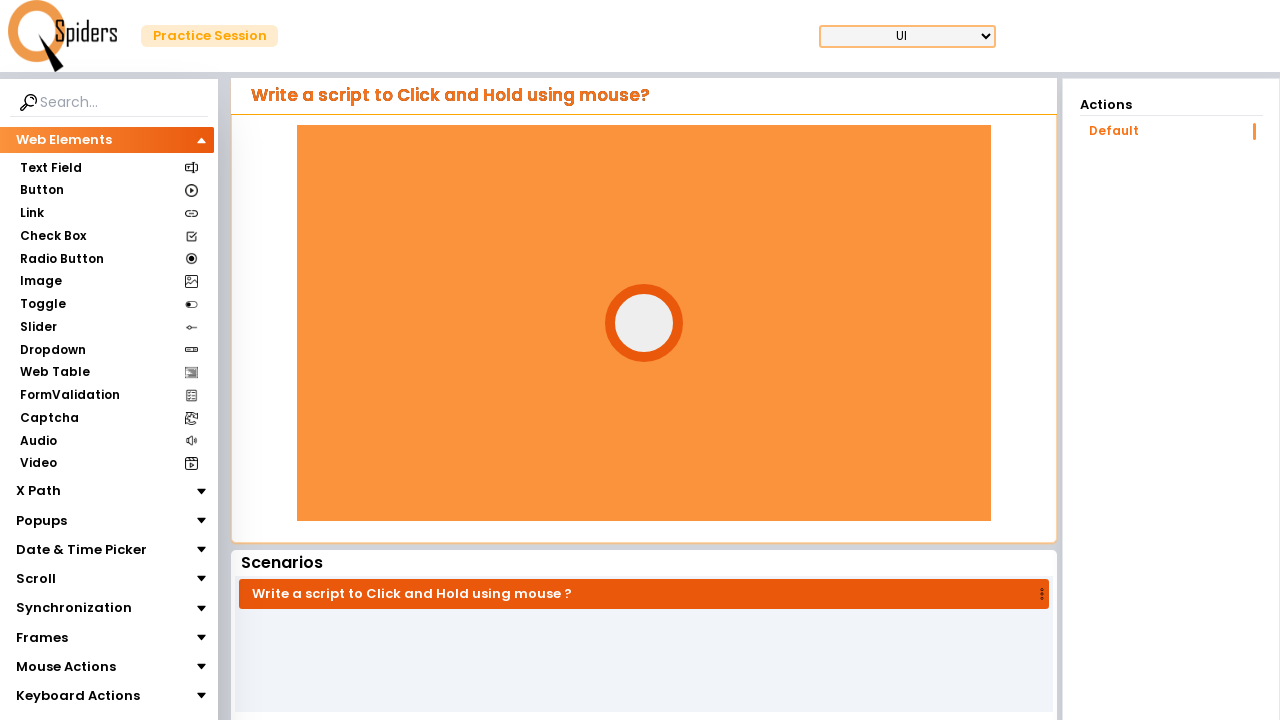

Pressed mouse button down on circle element at (644, 323)
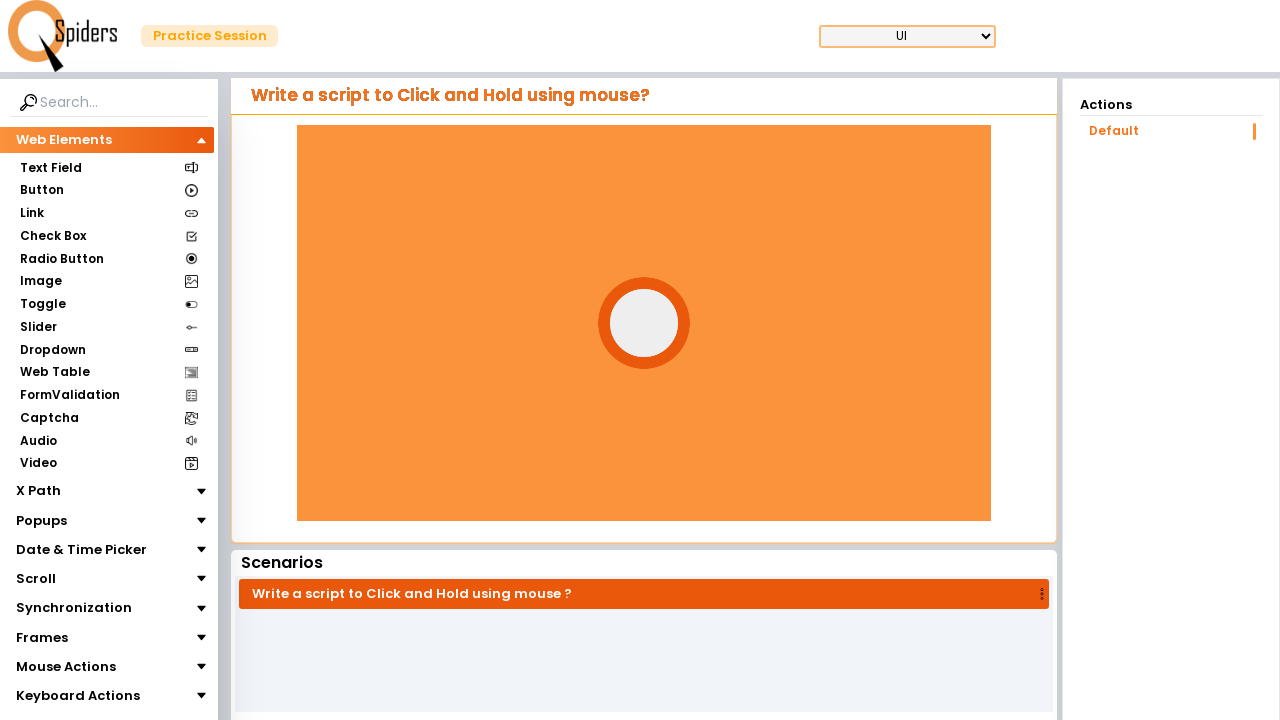

Held mouse button down for 4 seconds
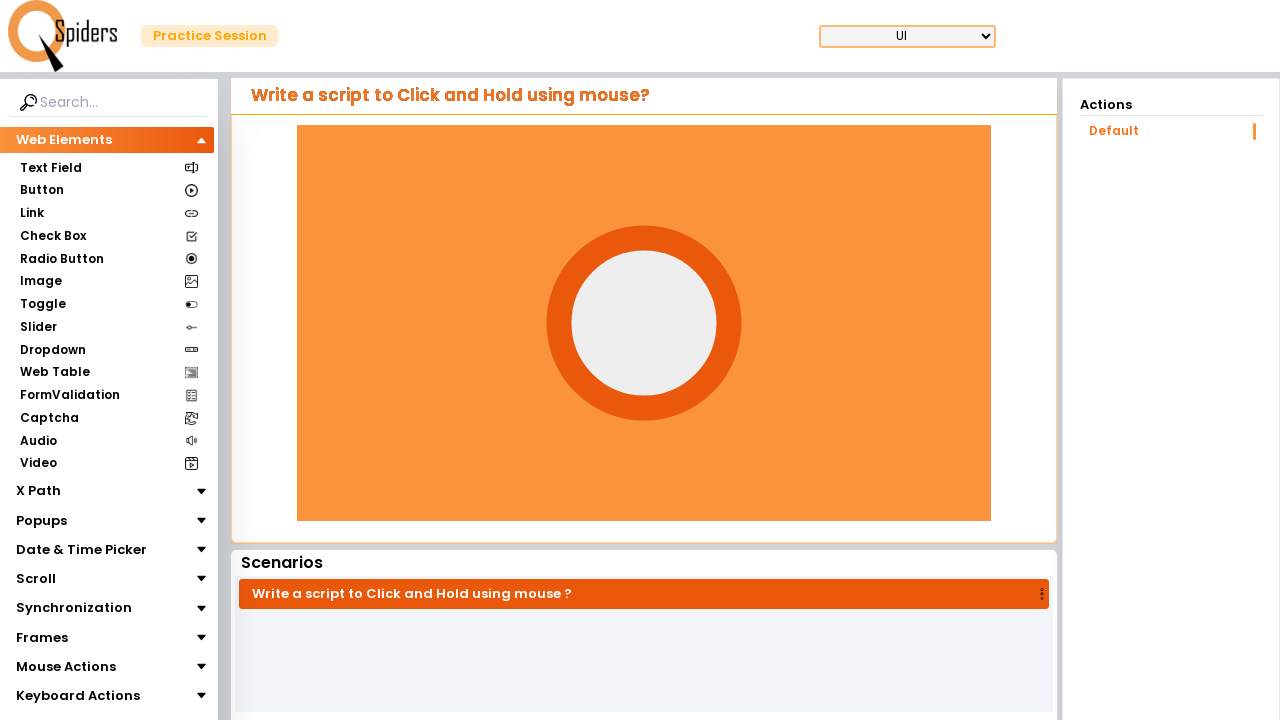

Released mouse button from circle element at (644, 323)
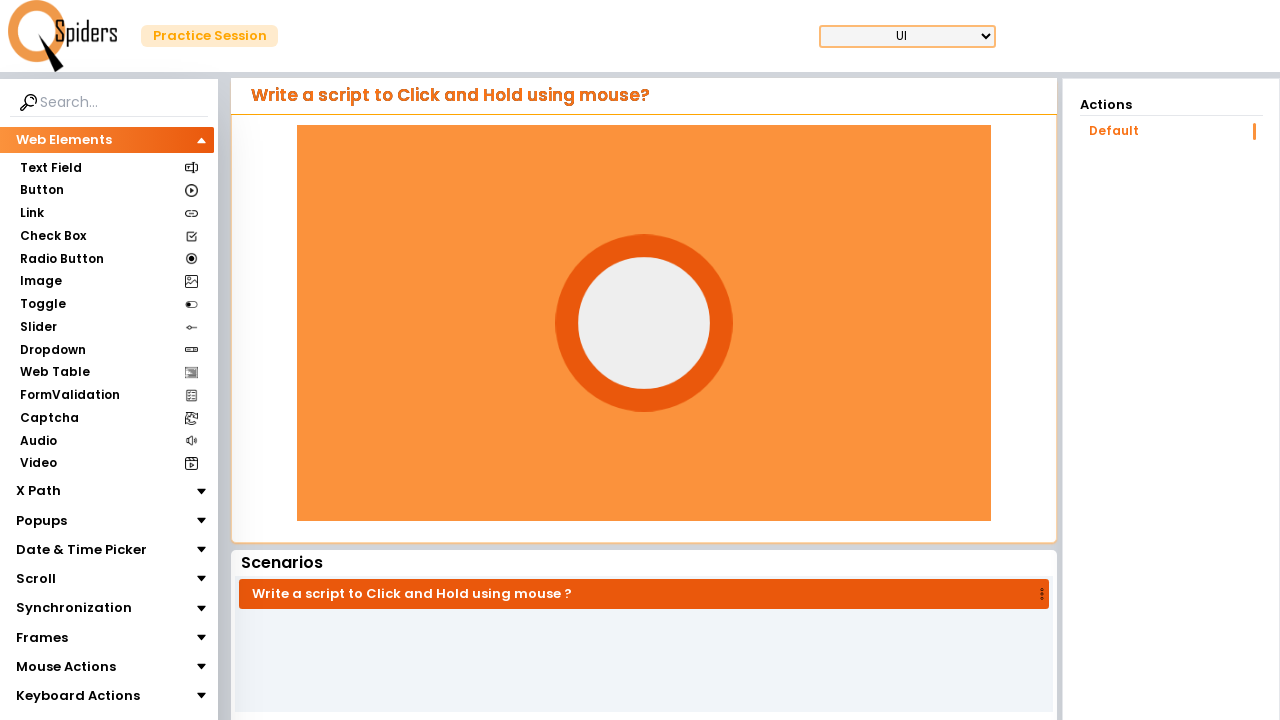

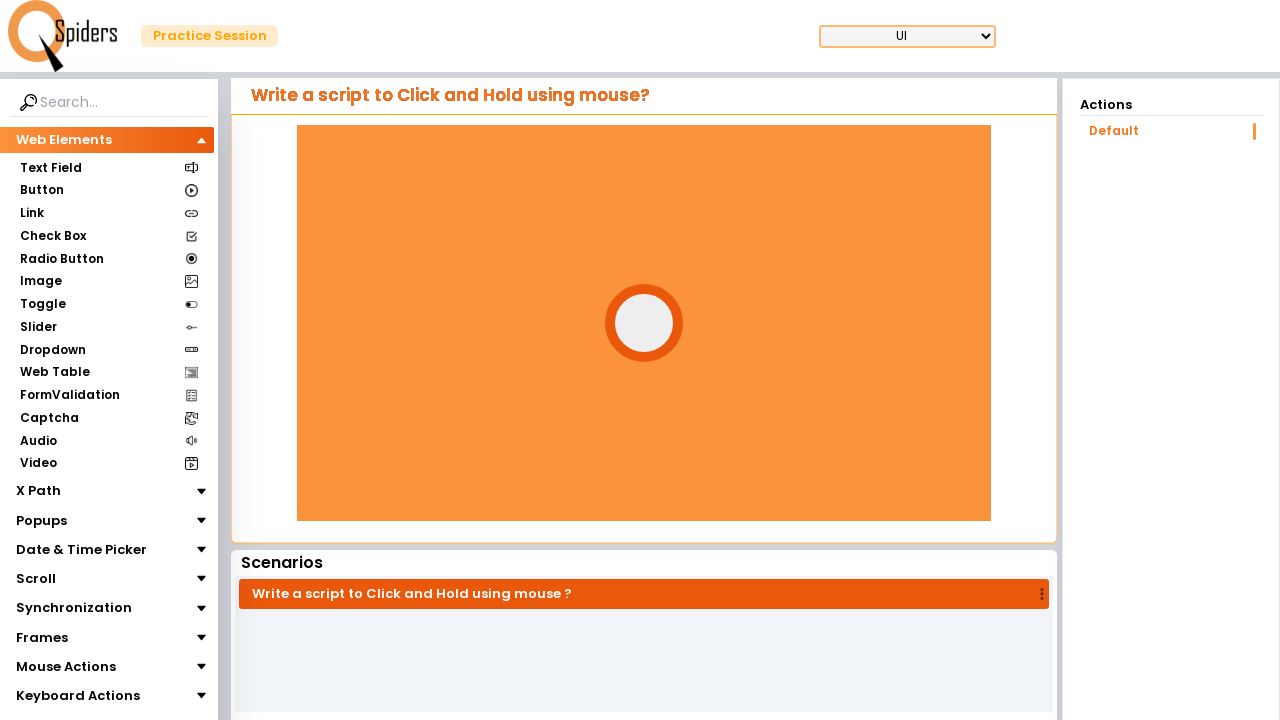